Tests handling multiple browser tabs by clicking a GitHub link on the Playwright documentation site, waiting for the new tab to open, verifying it loaded, and then closing the new tab.

Starting URL: https://playwright.dev/

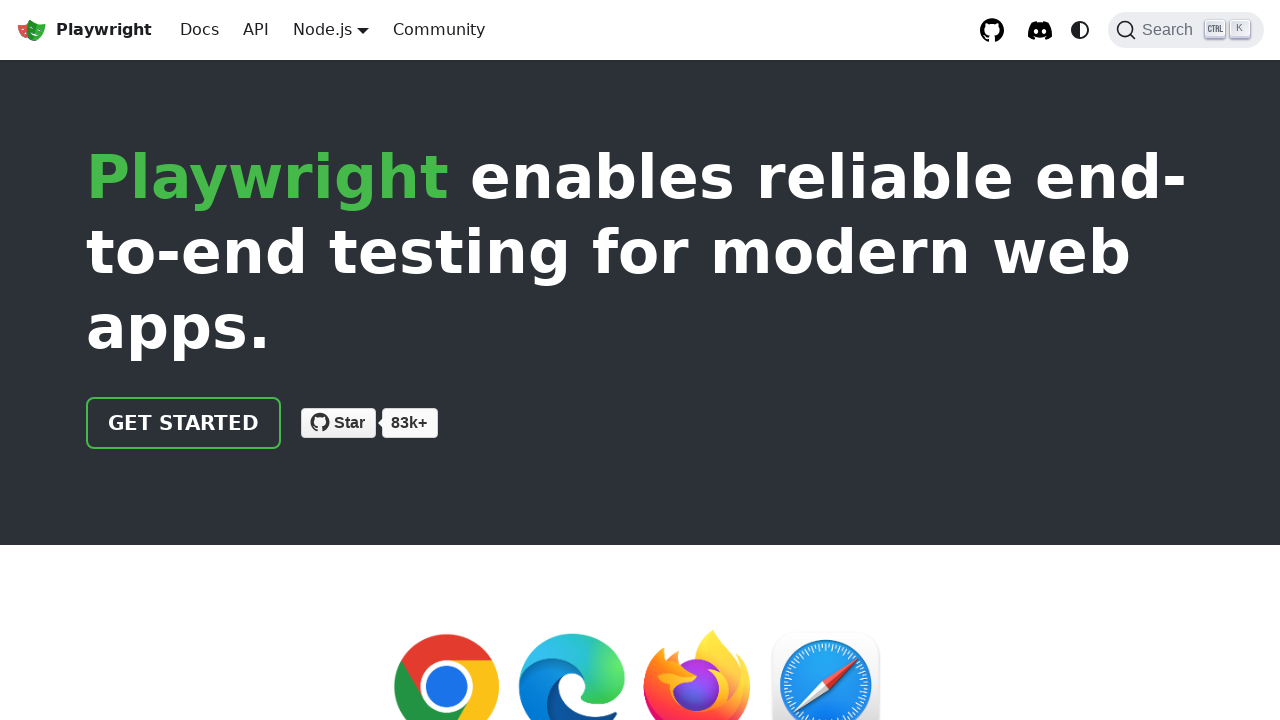

Clicked GitHub link on Playwright documentation site at (350, 422) on #__docusaurus_skipToContent_fallback > header > div > div > span > a.gh-btn > sp
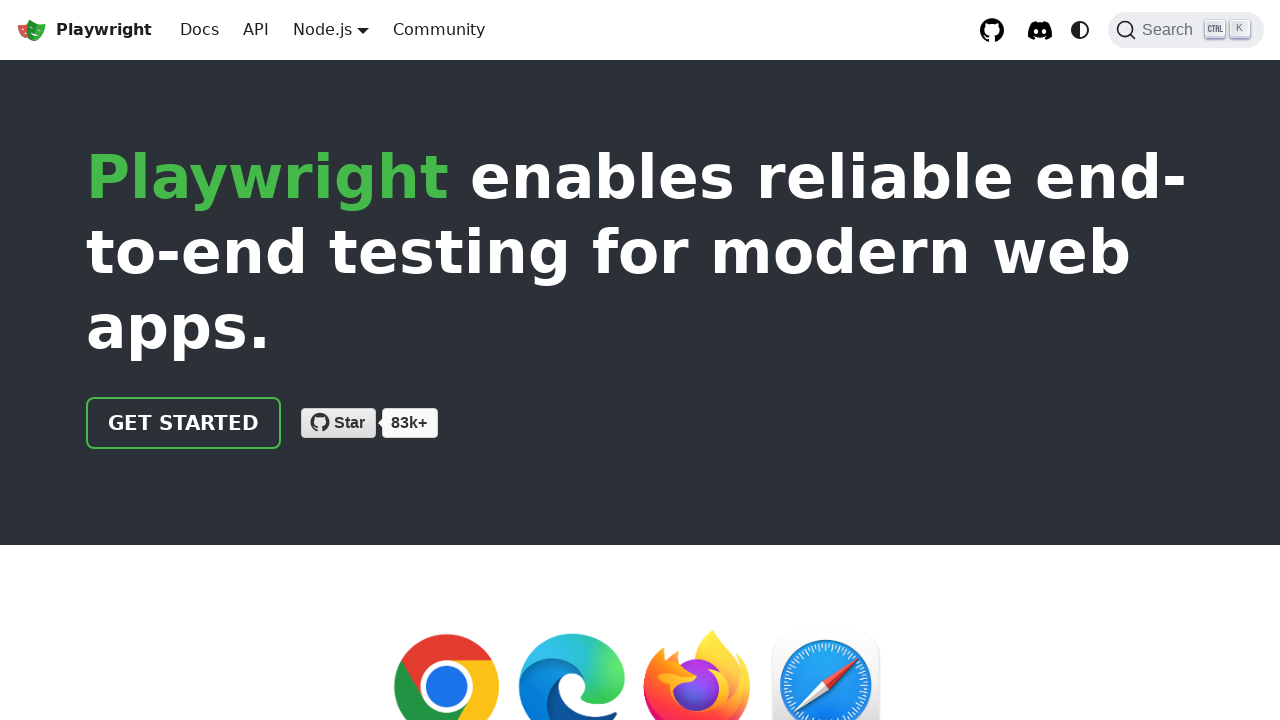

New tab opened and captured
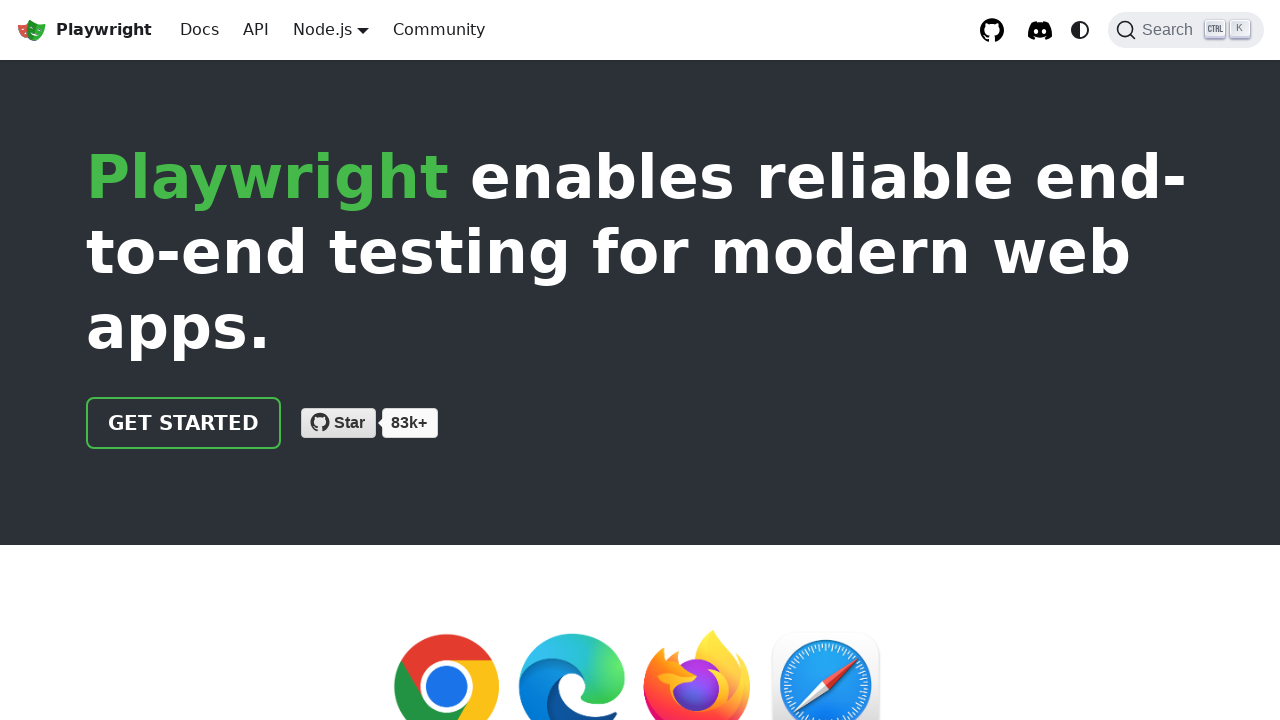

New tab finished loading
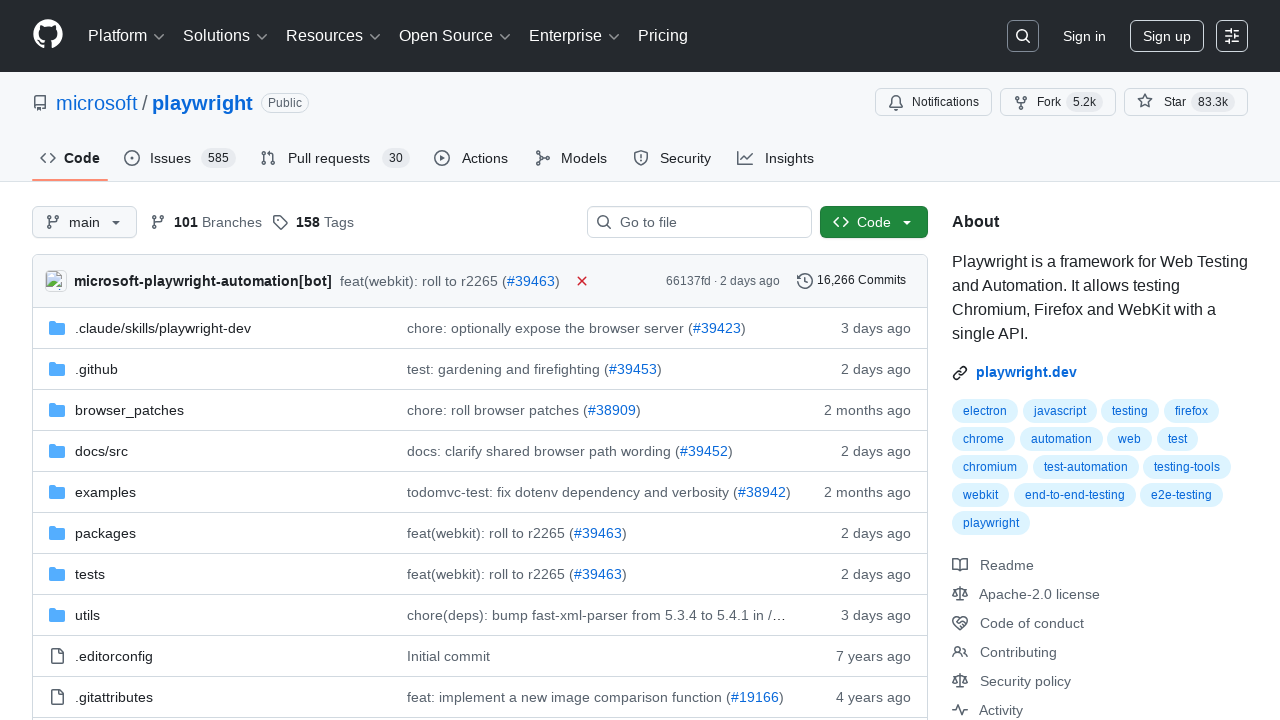

Retrieved title from first tab
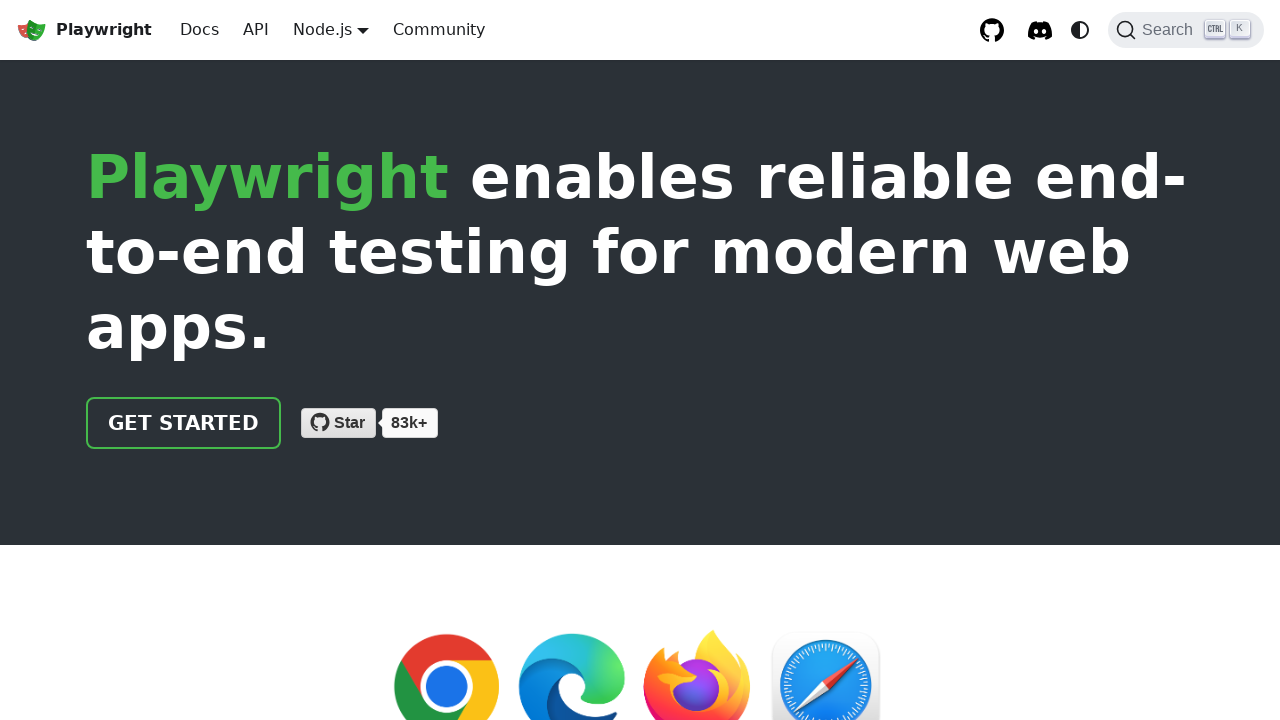

Retrieved title from second tab (GitHub page)
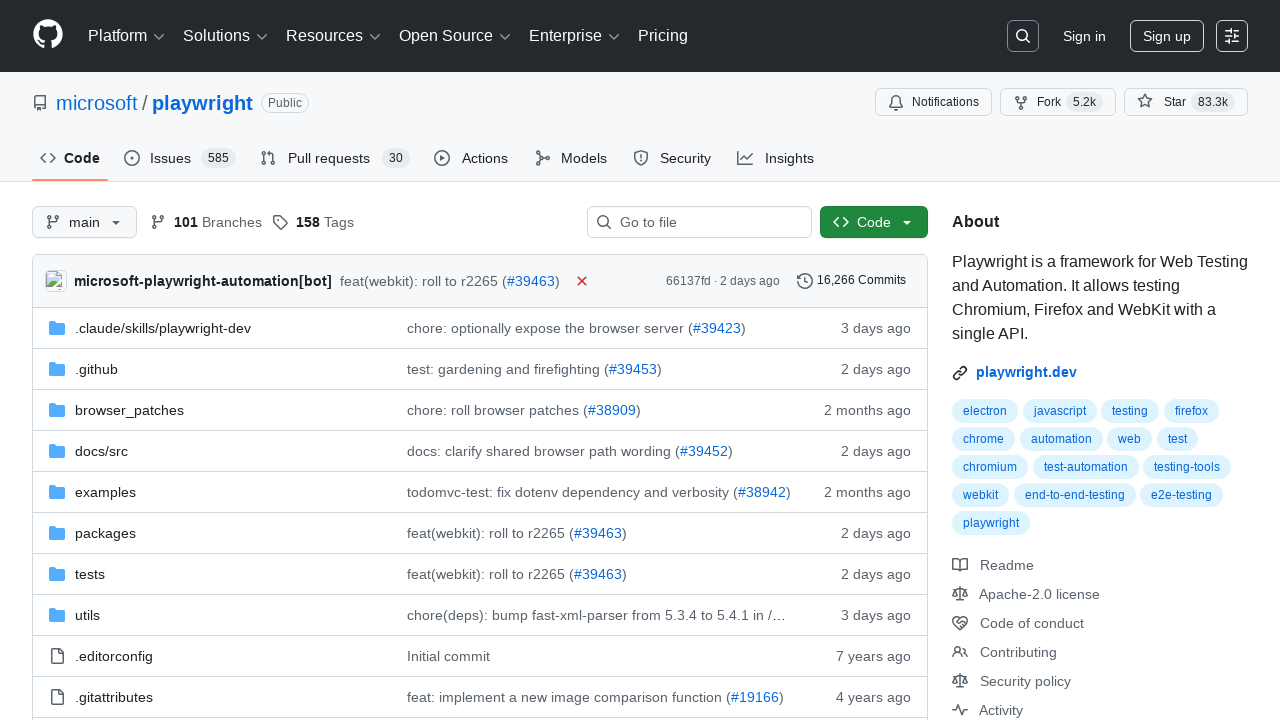

Closed the second tab
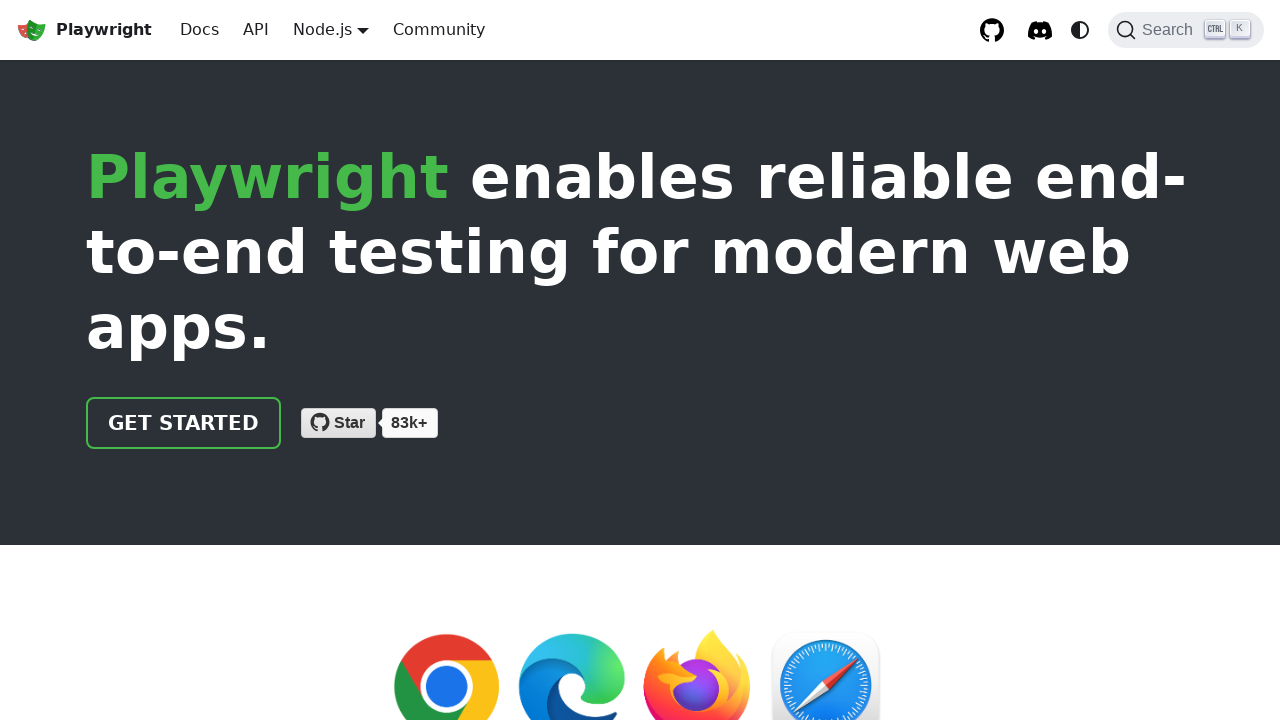

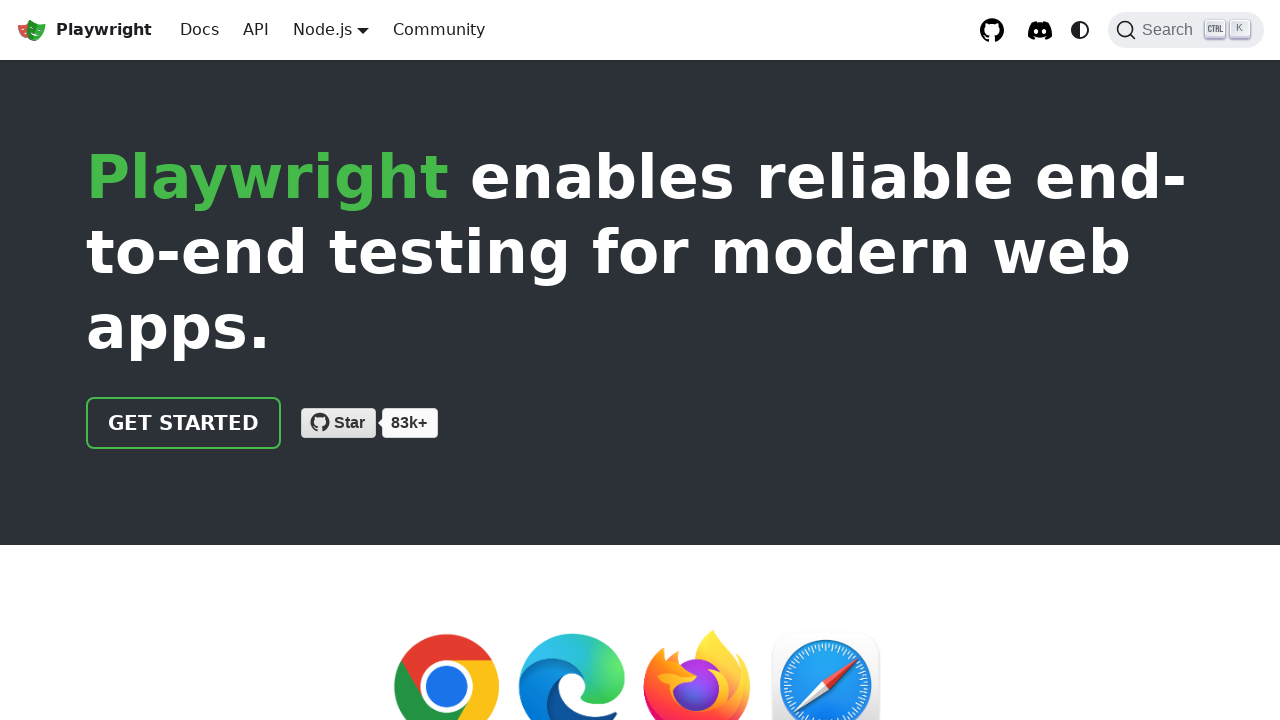